Tests text comparison functionality by entering text in the first input area, then using keyboard shortcuts (Ctrl+A, Ctrl+C, Tab, Ctrl+V) to select all, copy, navigate to the second input, and paste the text.

Starting URL: https://text-compare.com/

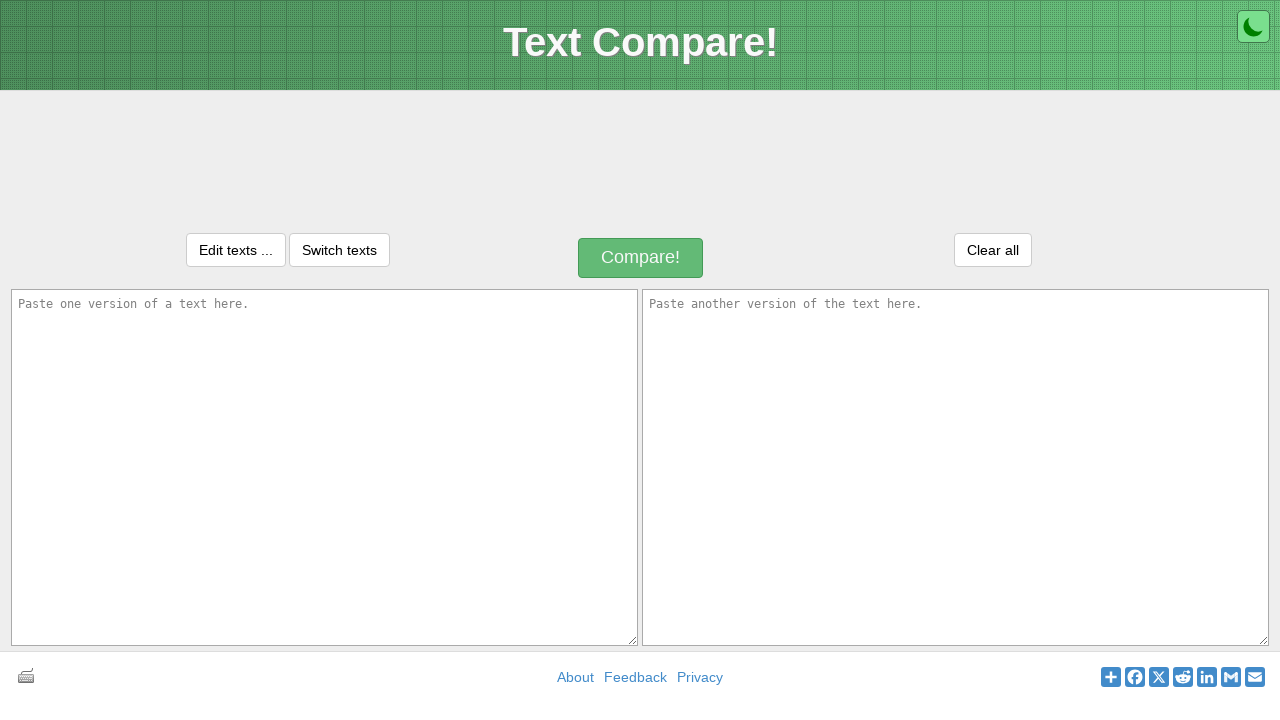

Filled first textarea with 'Welcome ra mawa' on textarea#inputText1
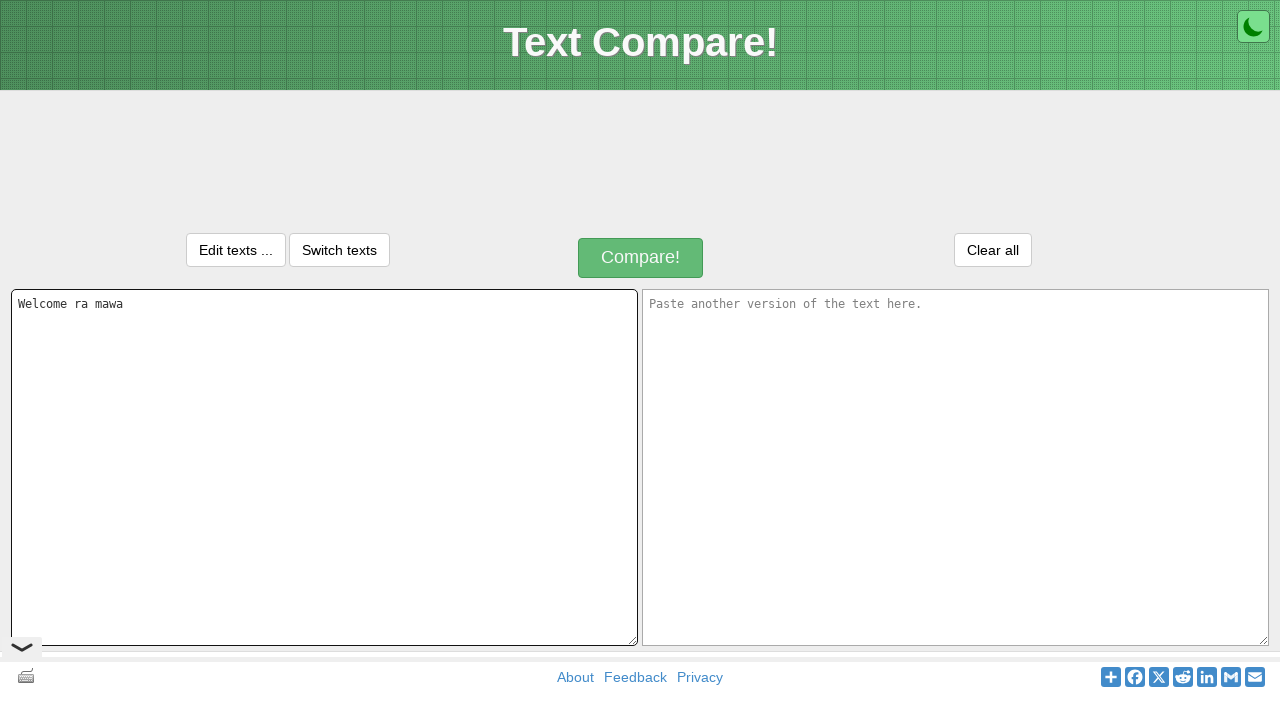

Clicked on first textarea to ensure focus at (324, 467) on textarea#inputText1
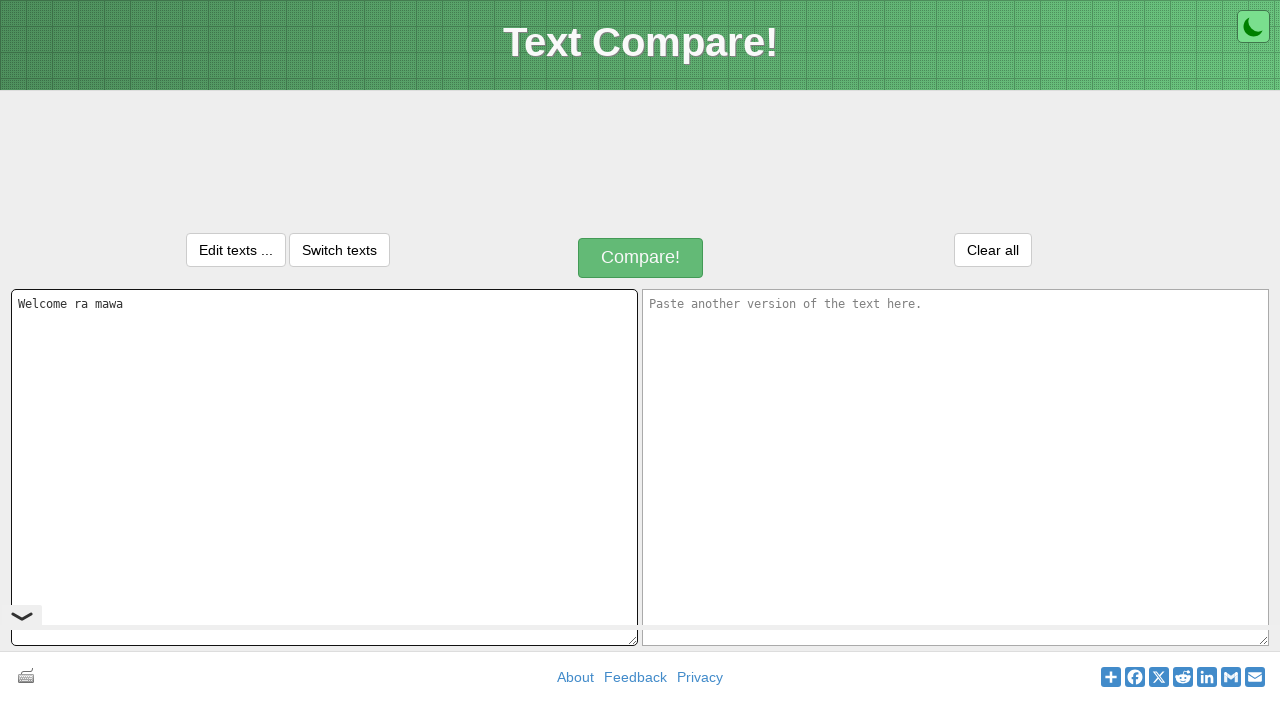

Selected all text in first textarea with Ctrl+A
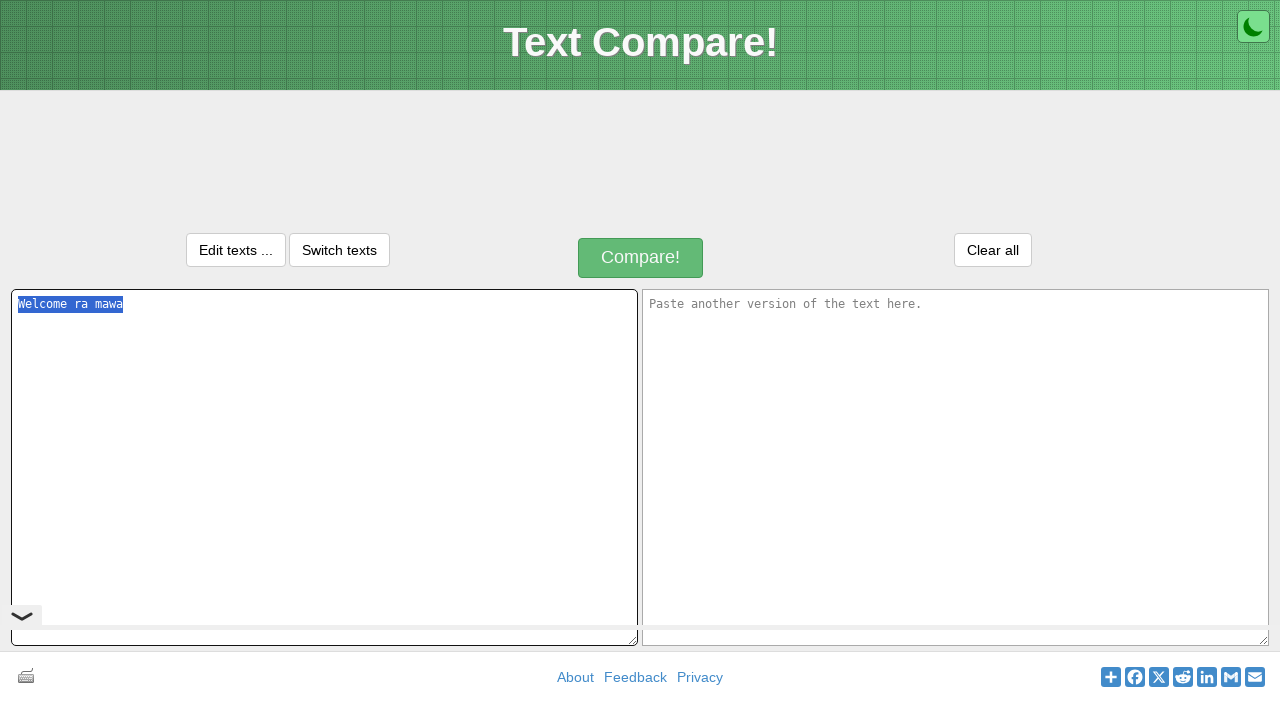

Copied selected text with Ctrl+C
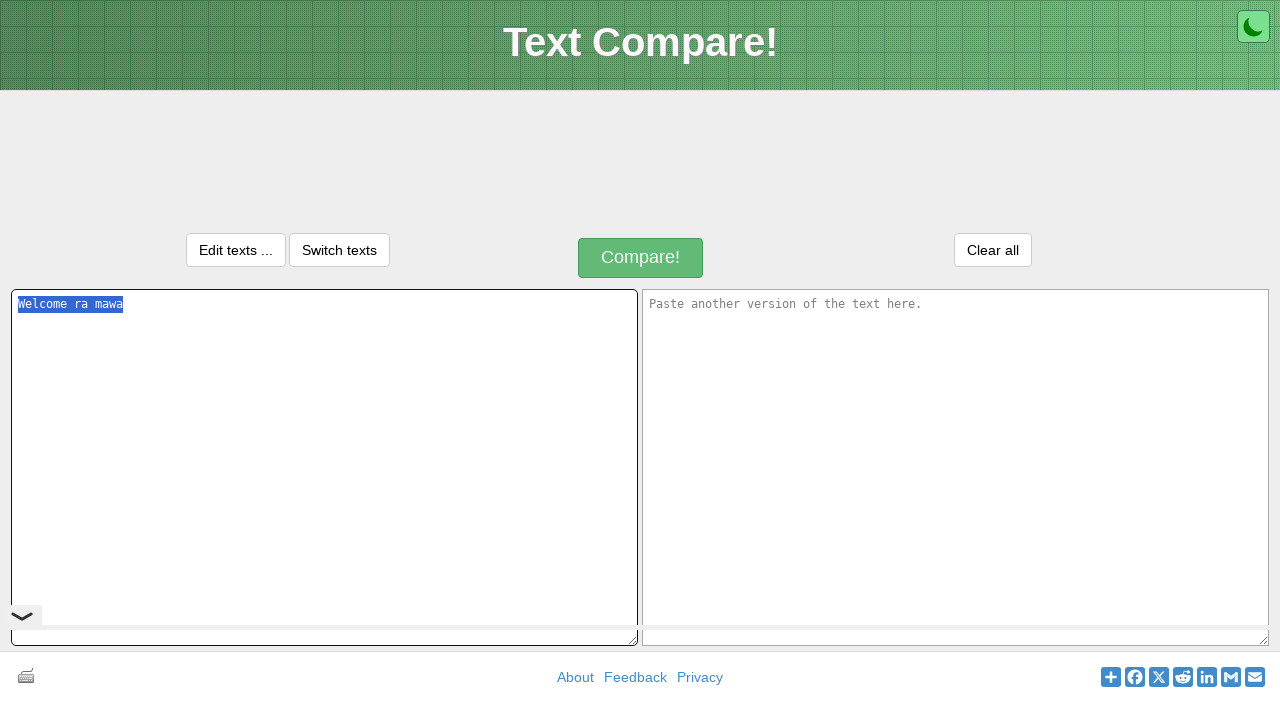

Navigated to second textarea with Tab key
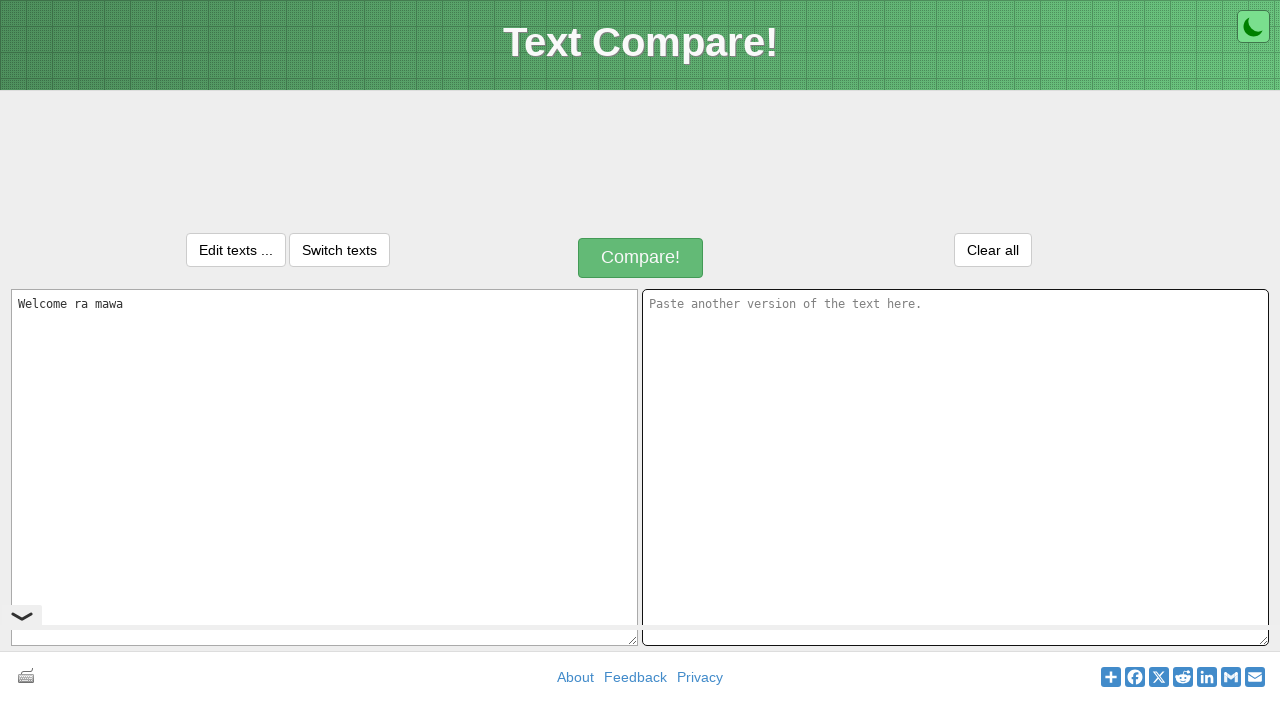

Pasted text into second textarea with Ctrl+V
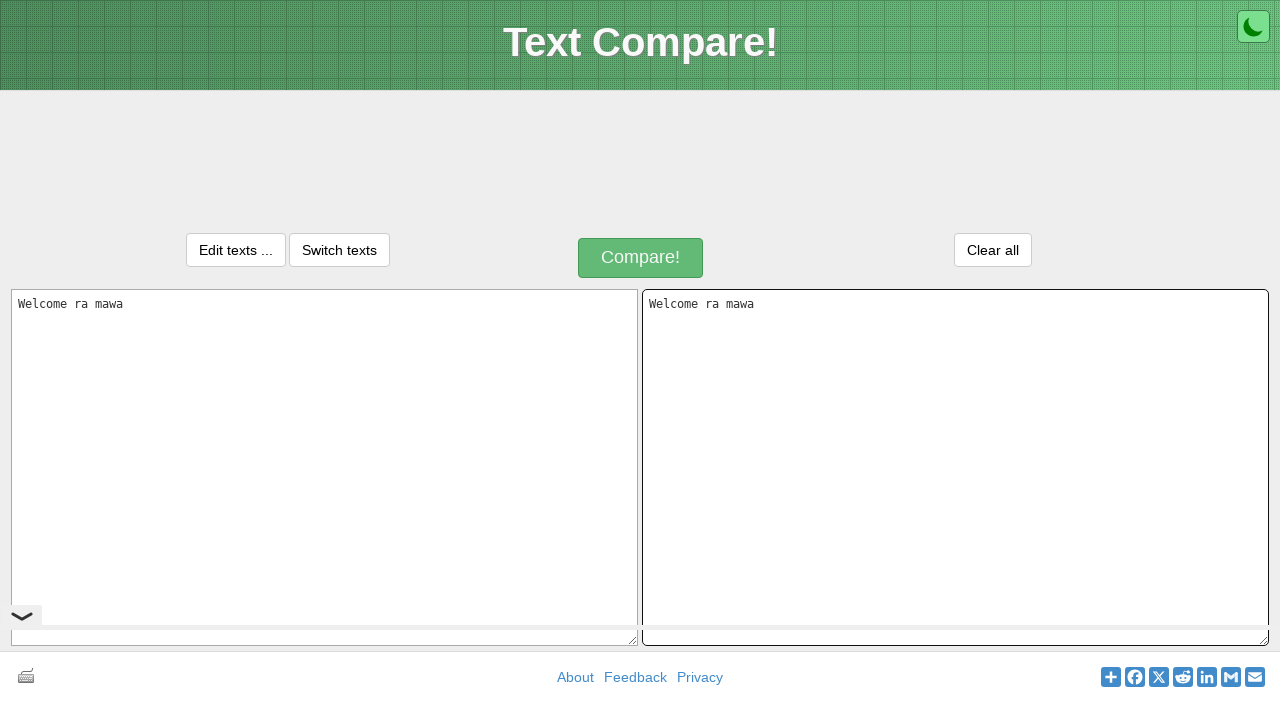

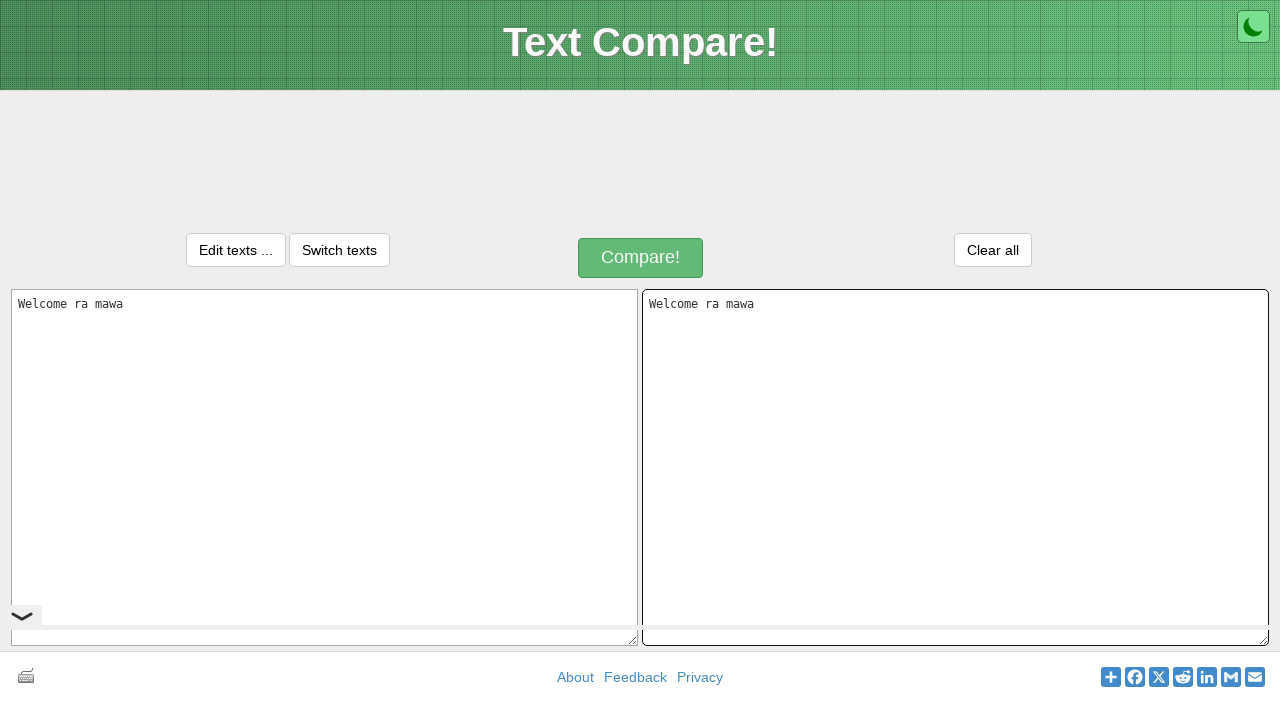